Verifies that the page title is "OrangeHRM"

Starting URL: https://opensource-demo.orangehrmlive.com/

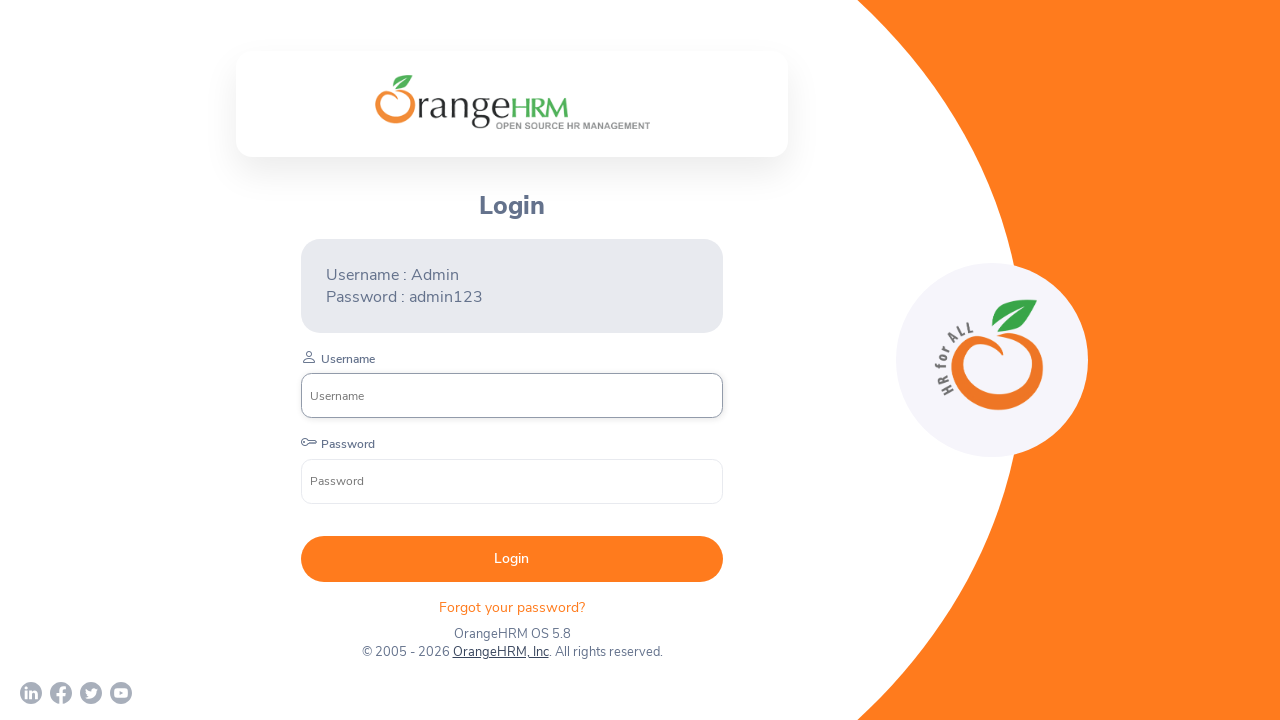

Navigated to OrangeHRM demo application
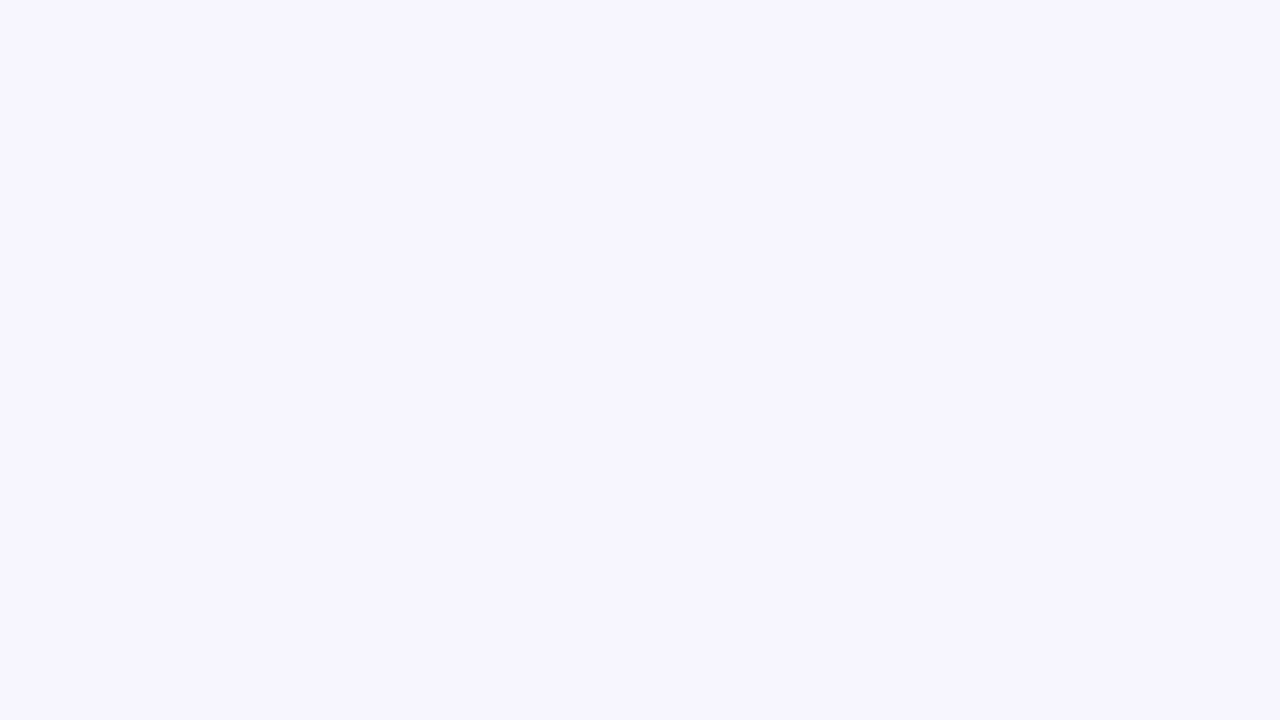

Retrieved page title
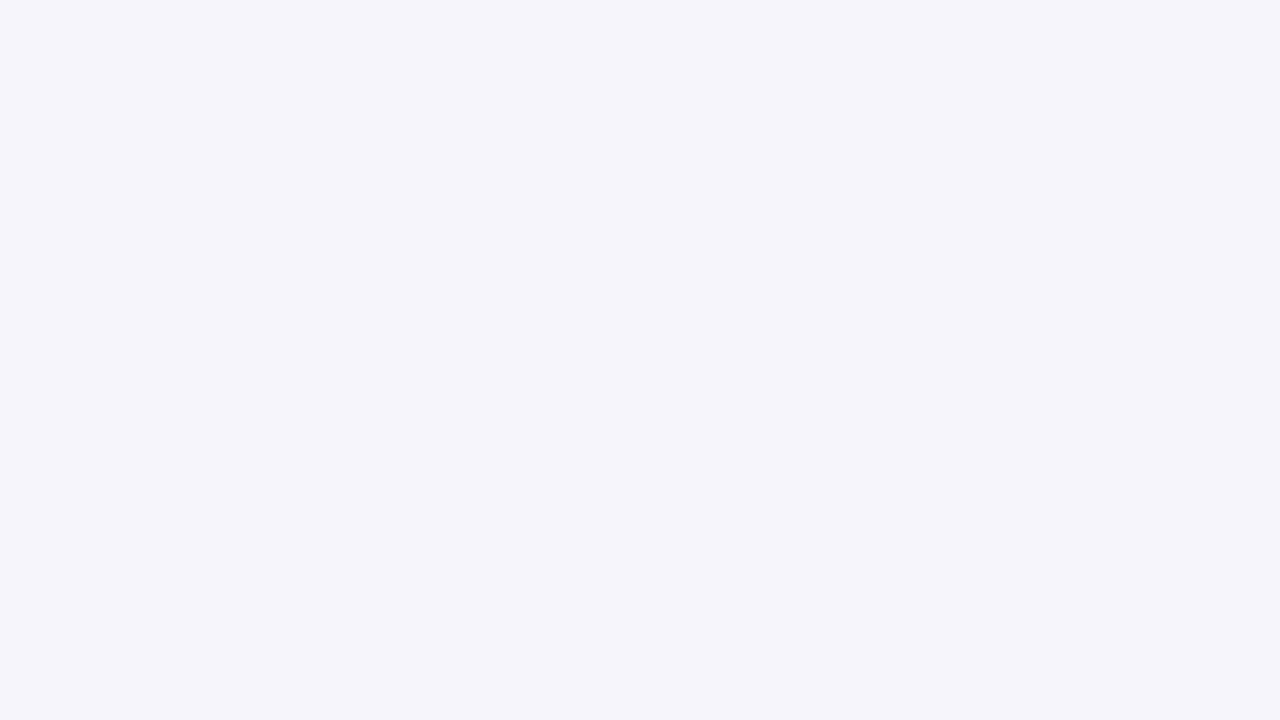

Verified page title is 'OrangeHRM'
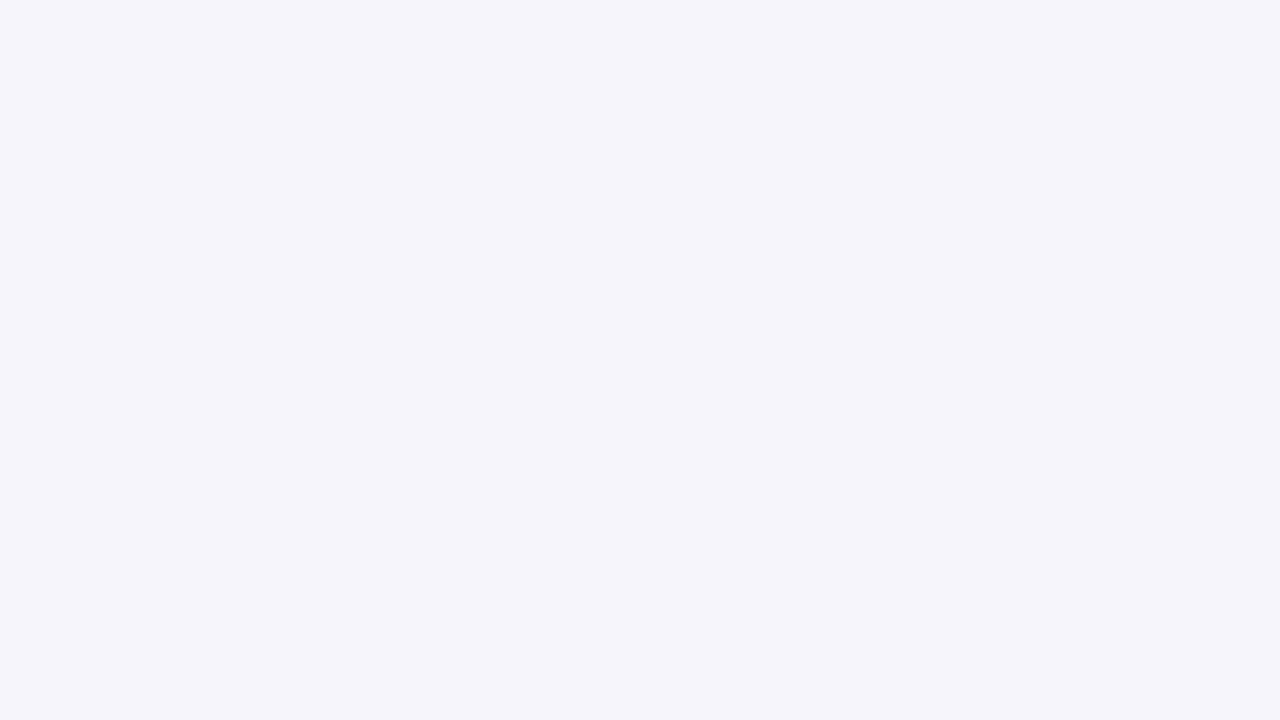

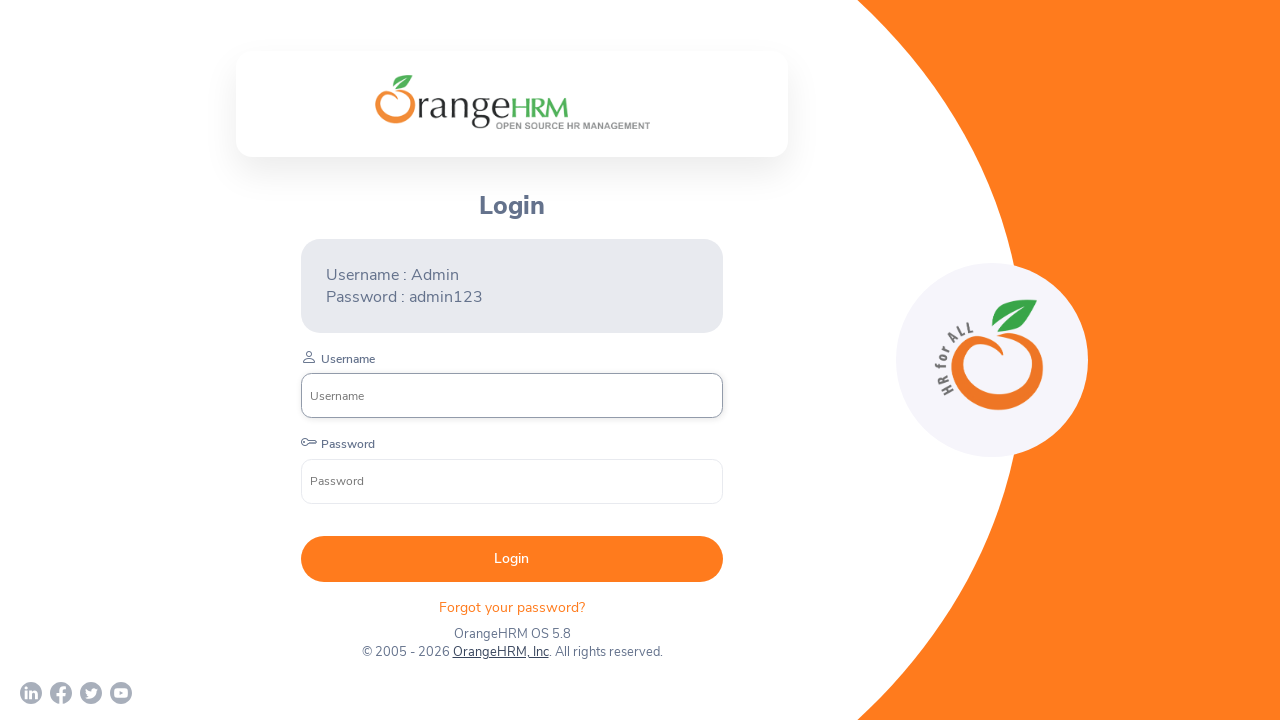